Tests various elements on an automation practice page including dynamic table interactions, radio buttons, checkboxes, and dropdowns

Starting URL: https://rahulshettyacademy.com/AutomationPractice/

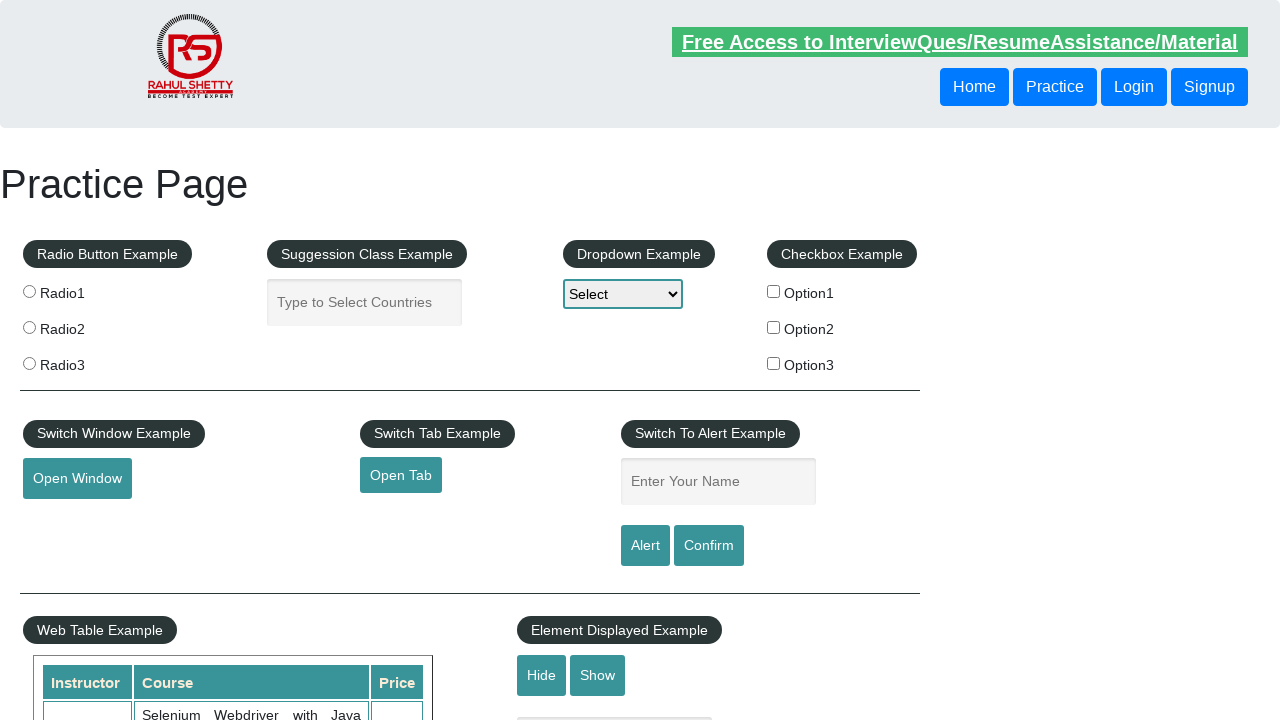

Clicked the second radio button (radio2) at (29, 327) on xpath=//input[@value='radio2']
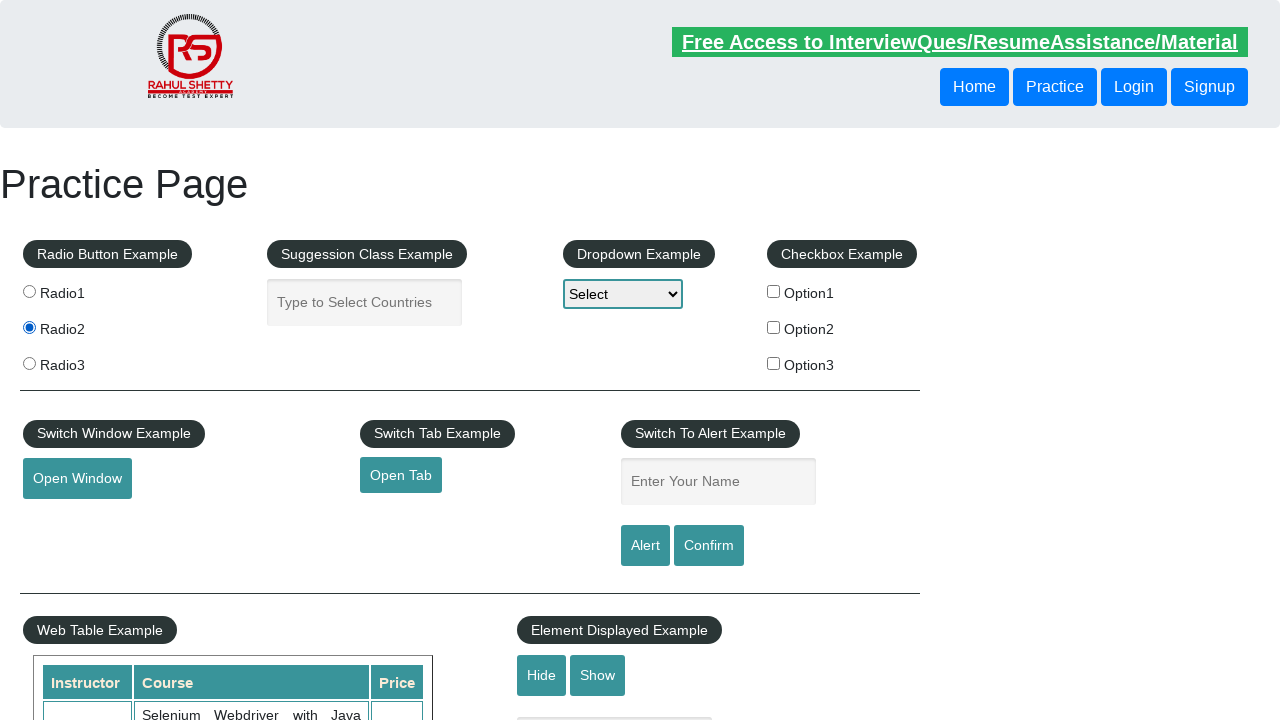

Clicked the second checkbox (checkBoxOption2) at (774, 327) on #checkBoxOption2
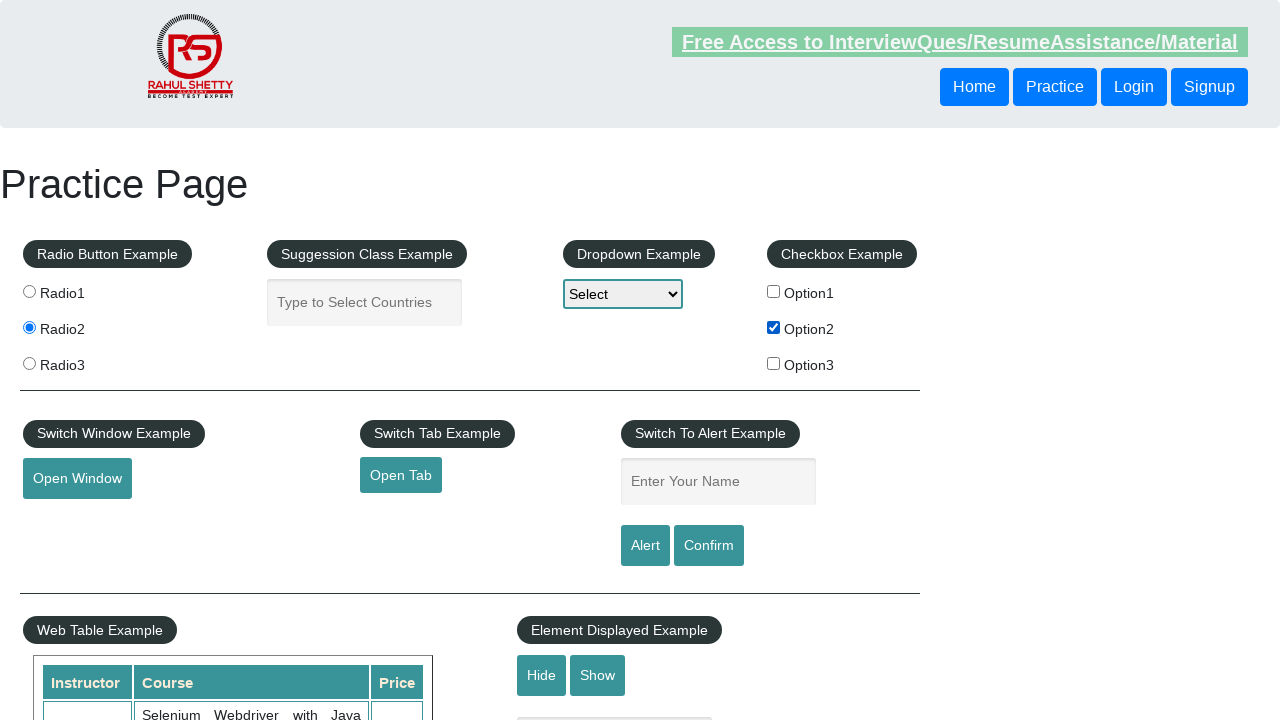

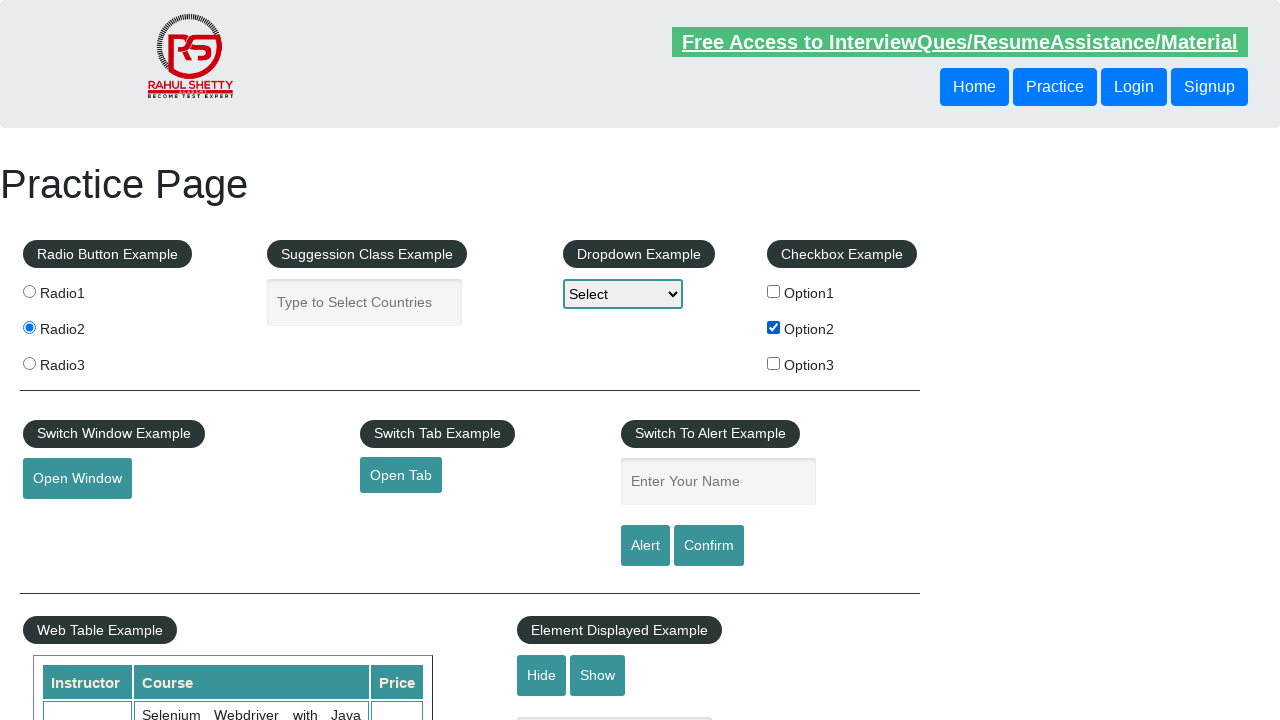